Tests the jQuery UI Draggable demo by navigating to the page, clicking on the Draggable menu item, switching to the demo iframe, and programmatically moving the draggable element using JavaScript transform.

Starting URL: https://jqueryui.com/

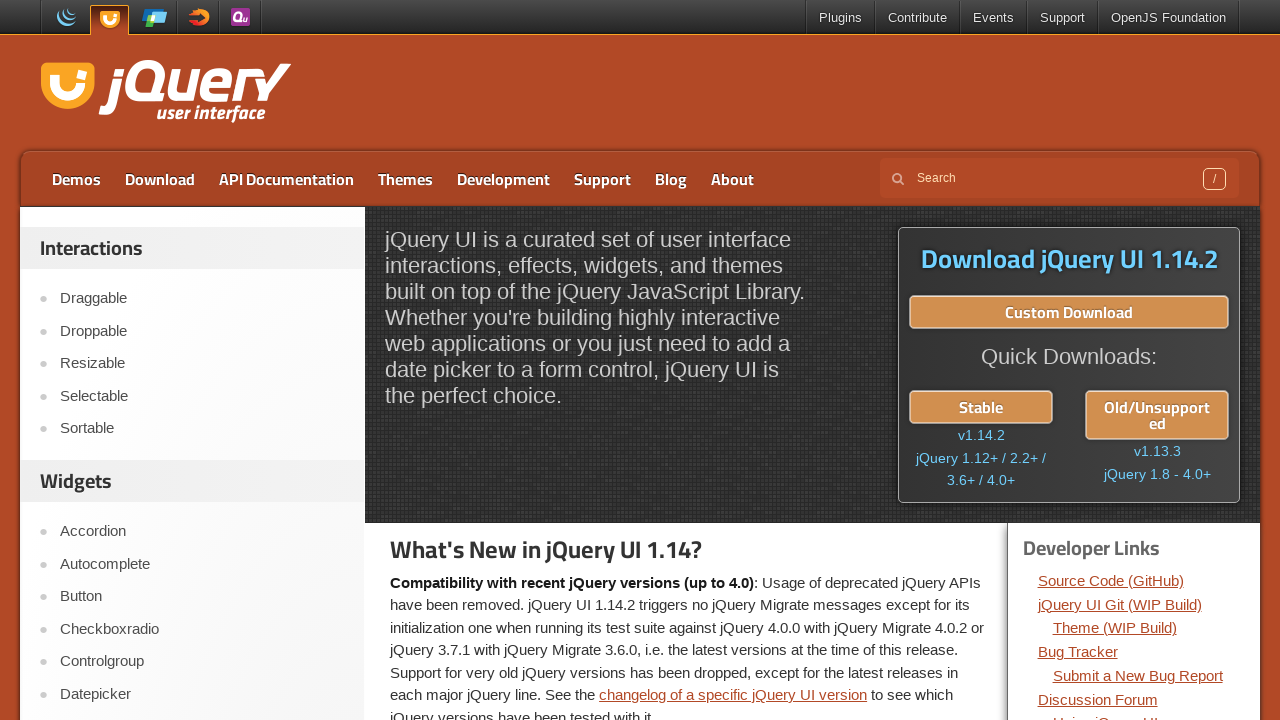

Navigated to jQuery UI homepage
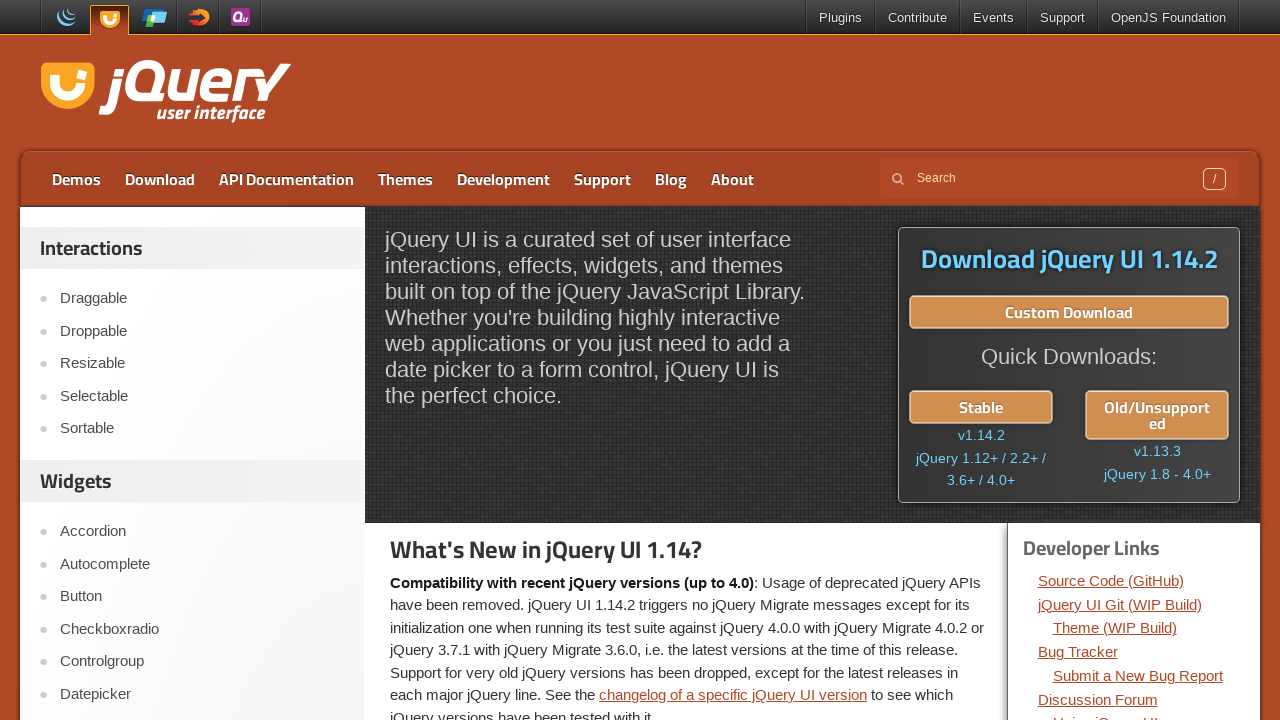

Clicked on Draggable menu item in sidebar at (202, 299) on aside.widget ul li a
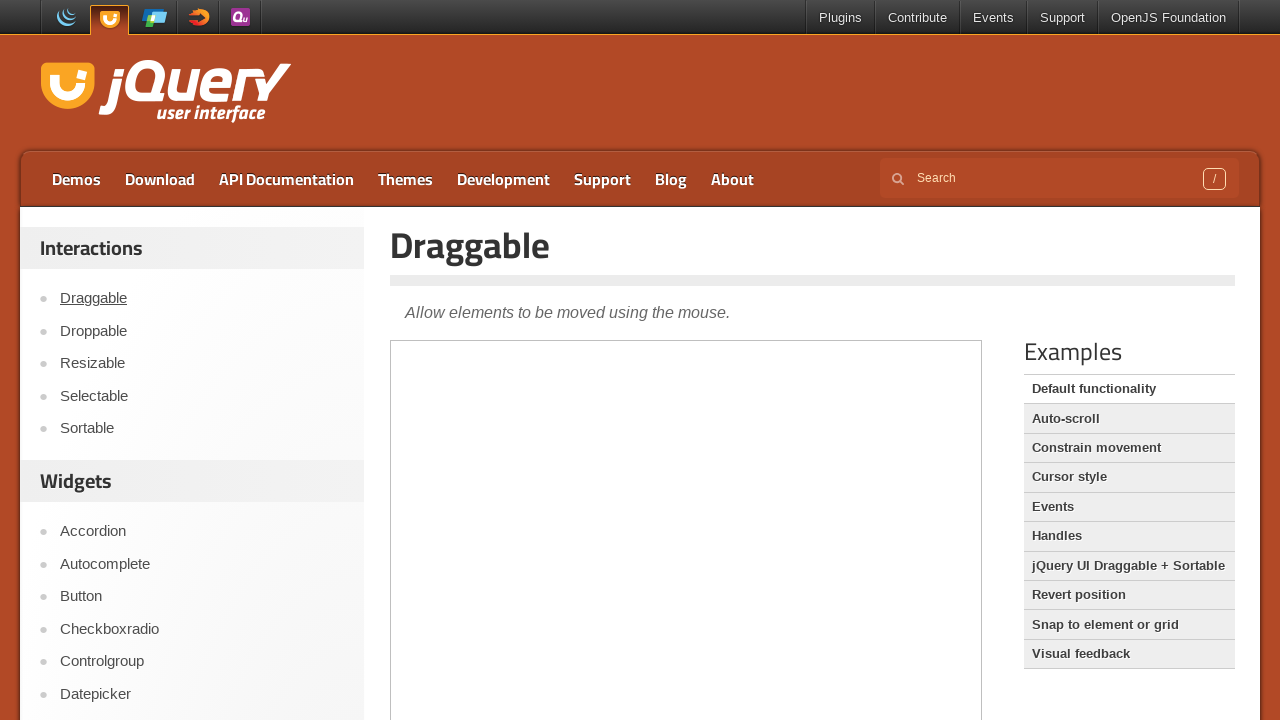

Demo iframe loaded
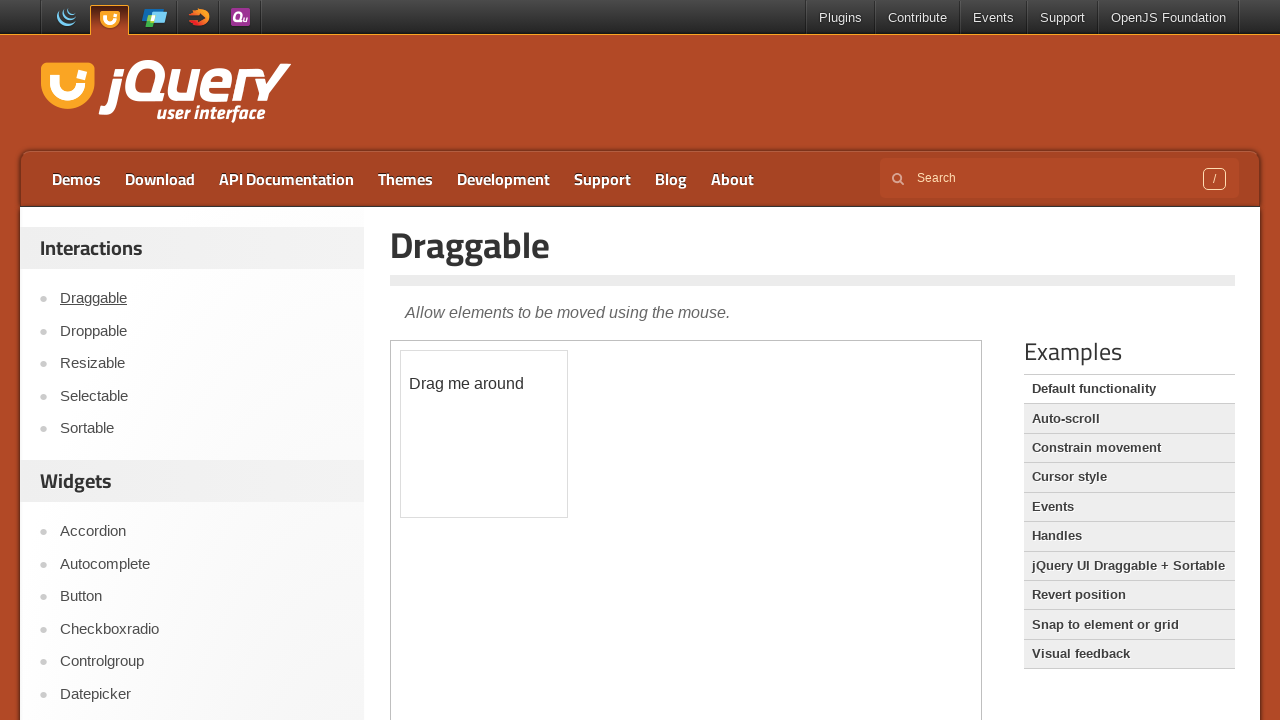

Switched to demo iframe
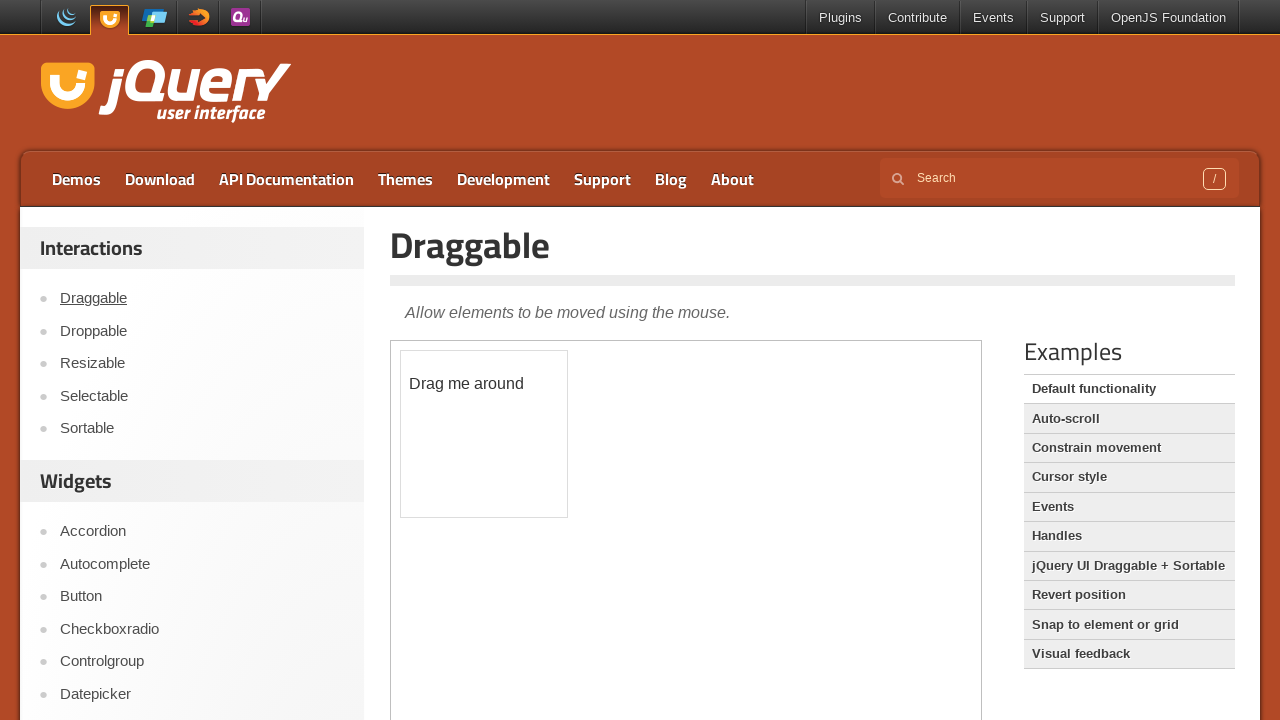

Draggable element is visible in iframe
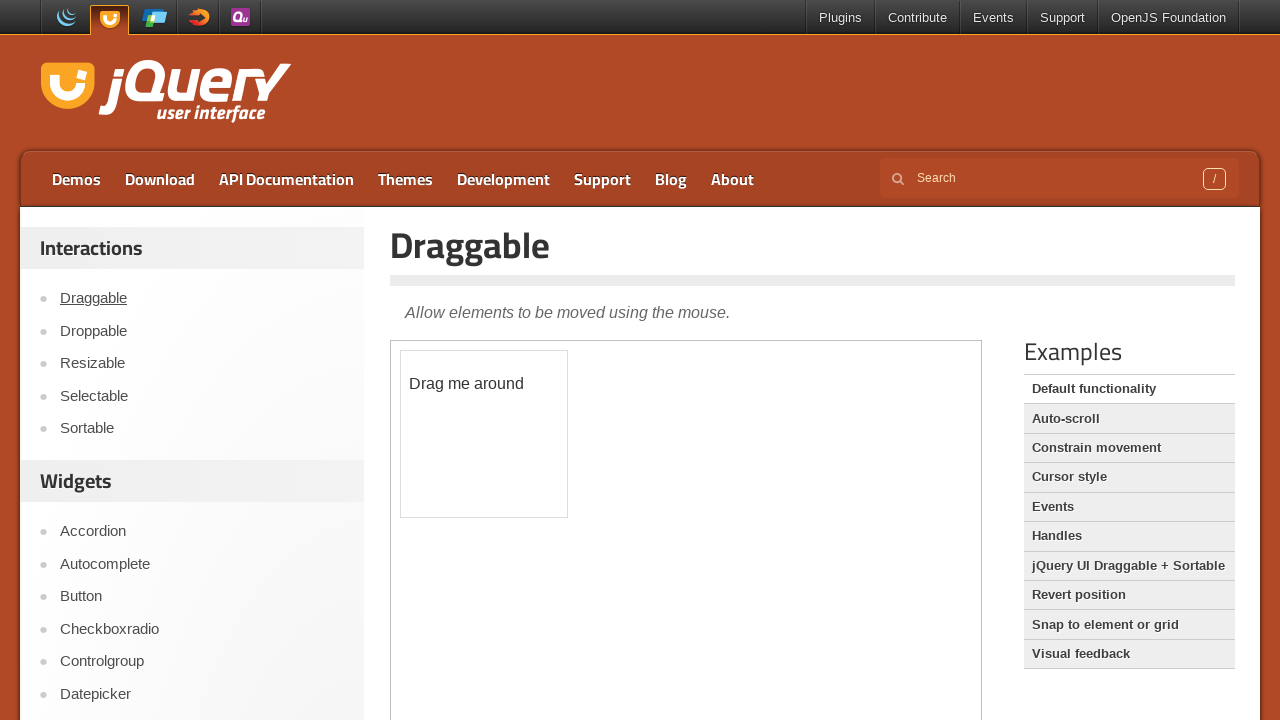

Moved draggable element 200px right and 100px down using JavaScript transform
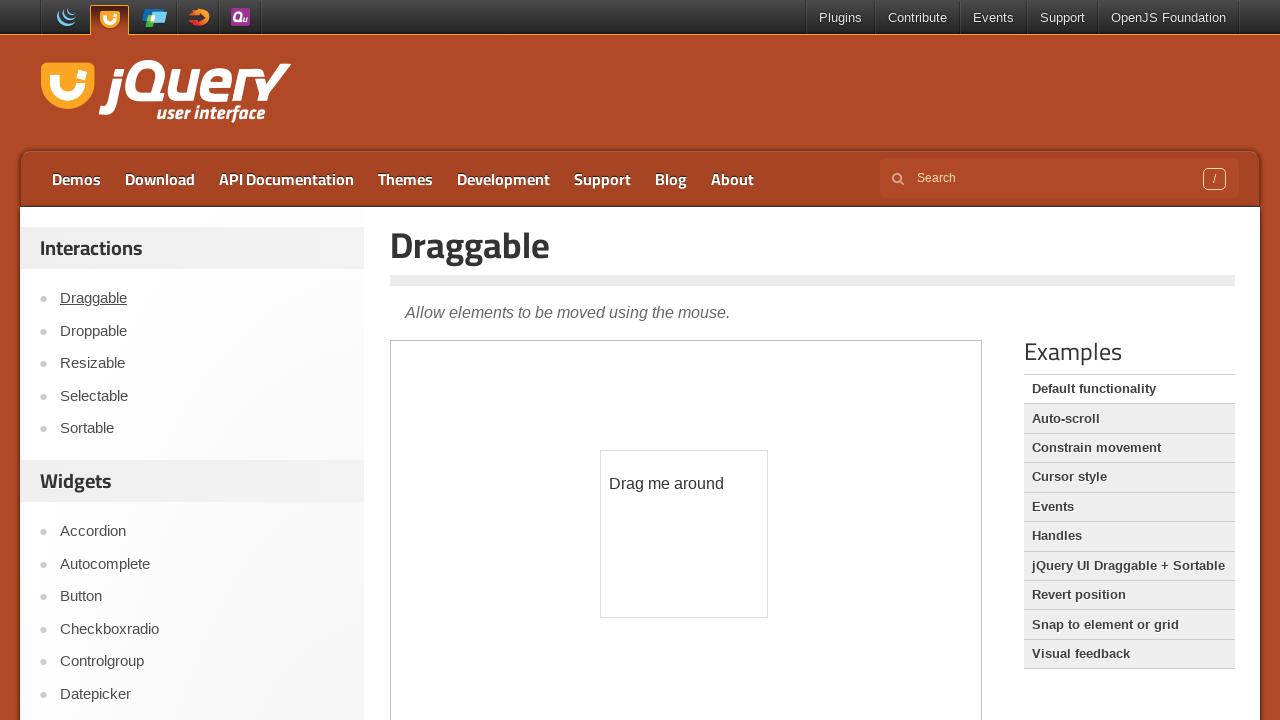

Waited 1 second to observe the dragged element
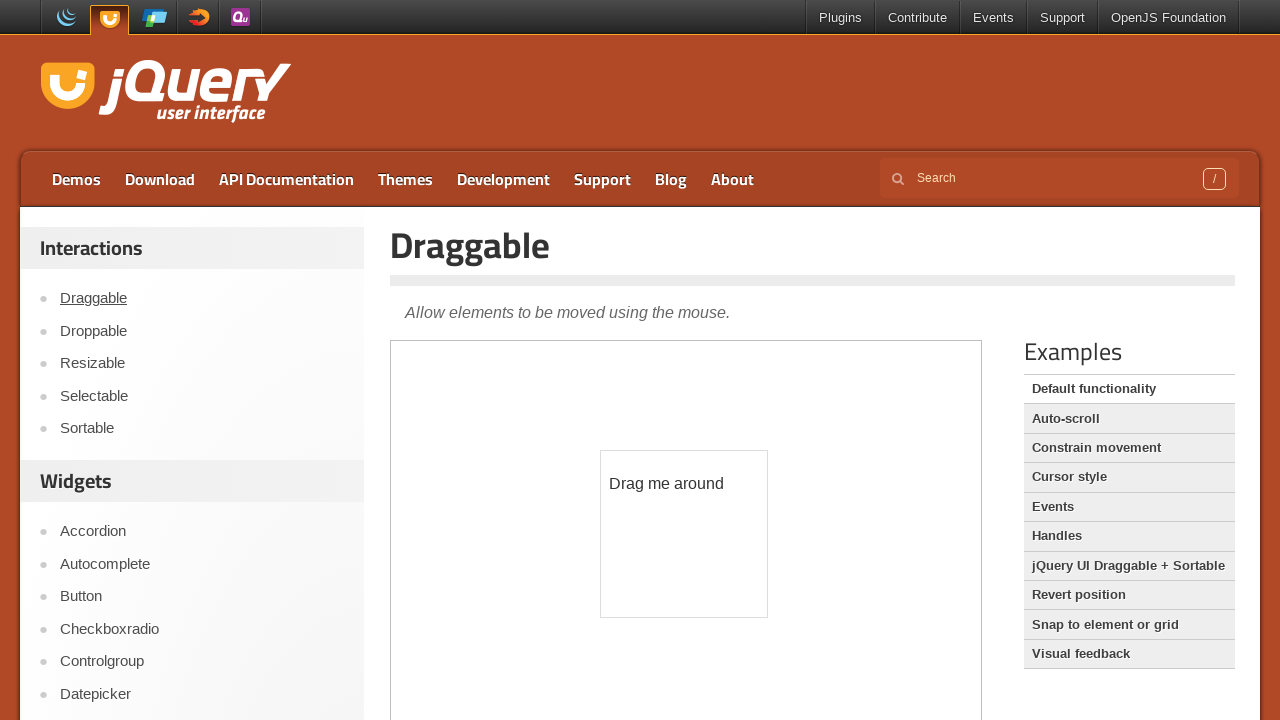

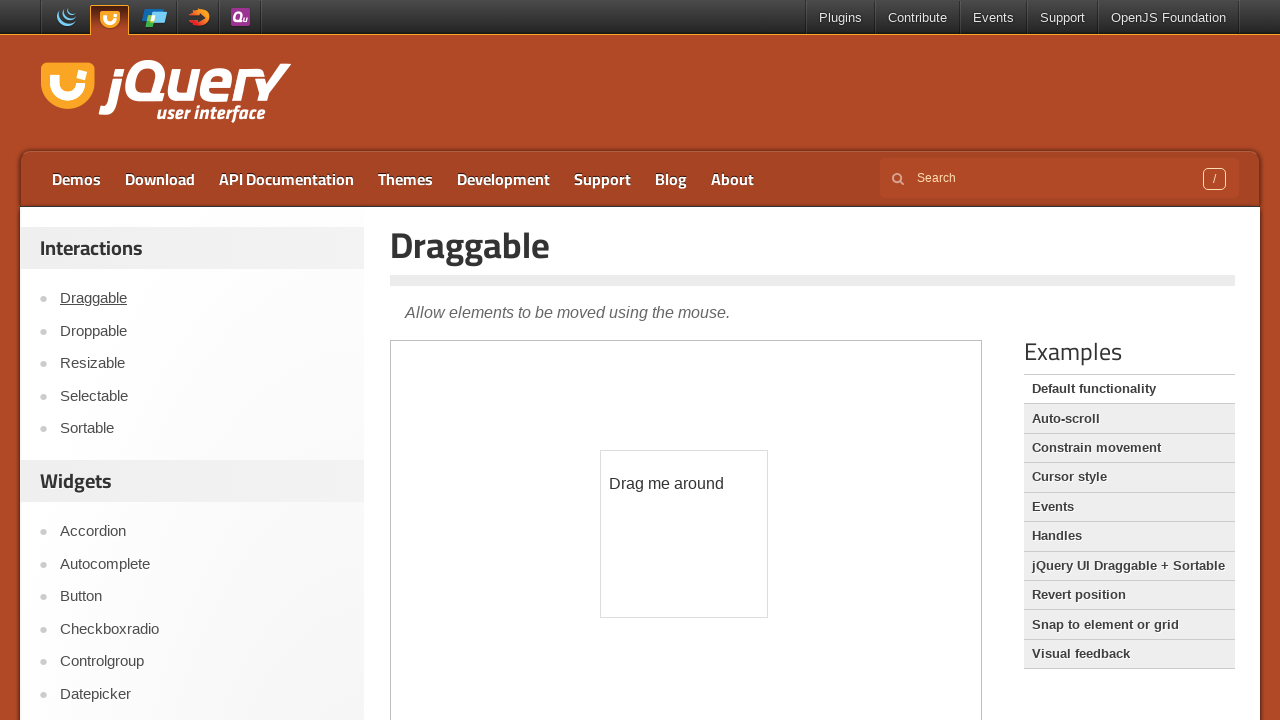